Tests radio button functionality by iterating through two groups of radio buttons, clicking each one in sequence, and verifying their selection states

Starting URL: https://echoecho.com/htmlforms10.htm

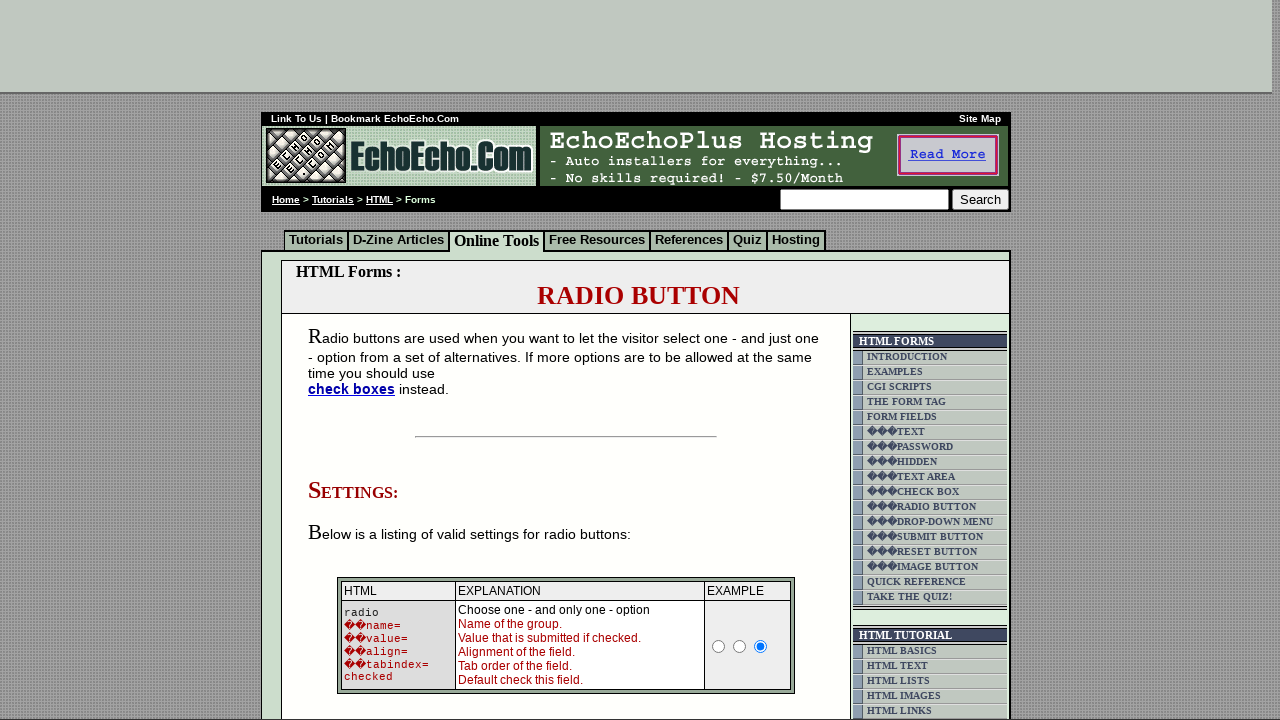

Scrolled down to view radio buttons
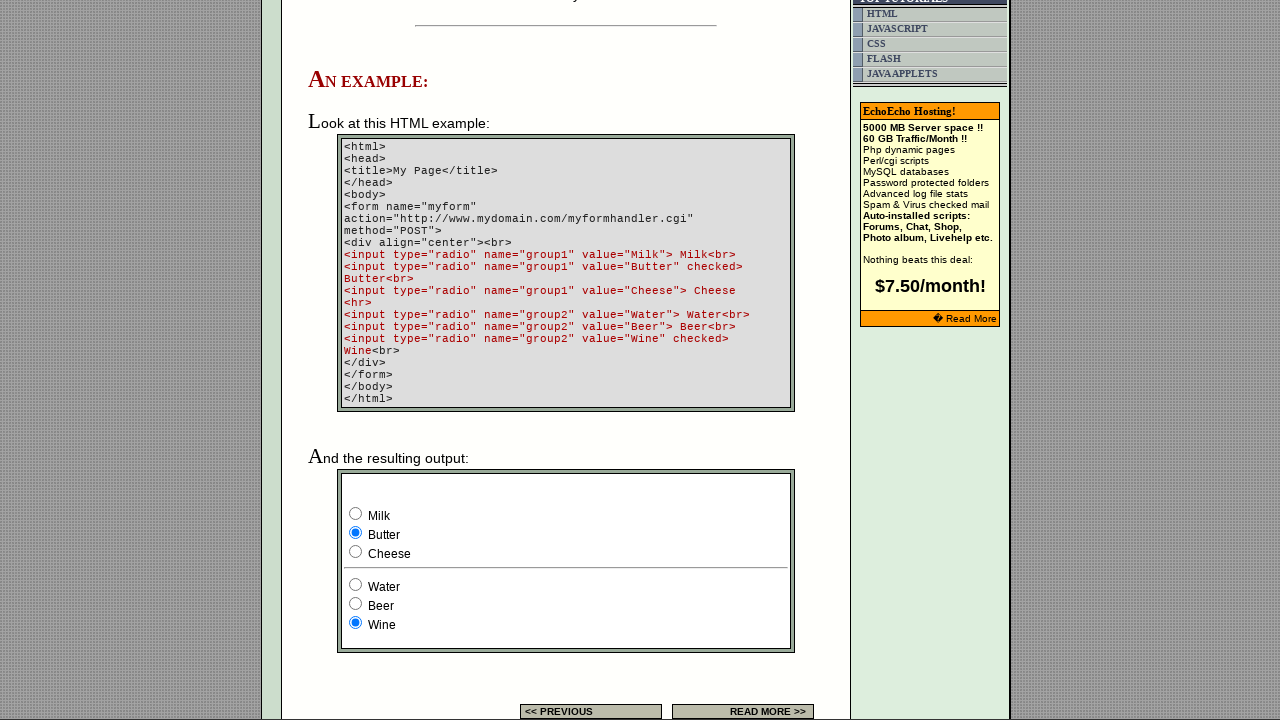

Located group 1 radio buttons
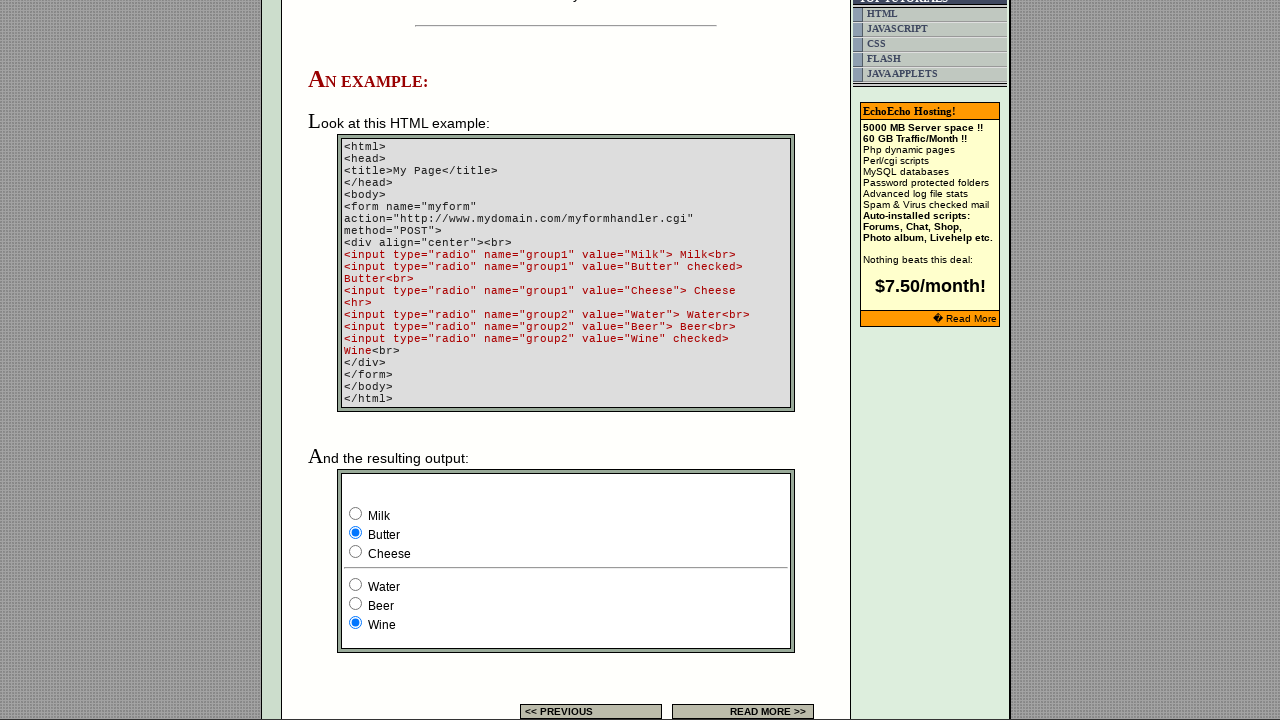

Located group 2 radio buttons
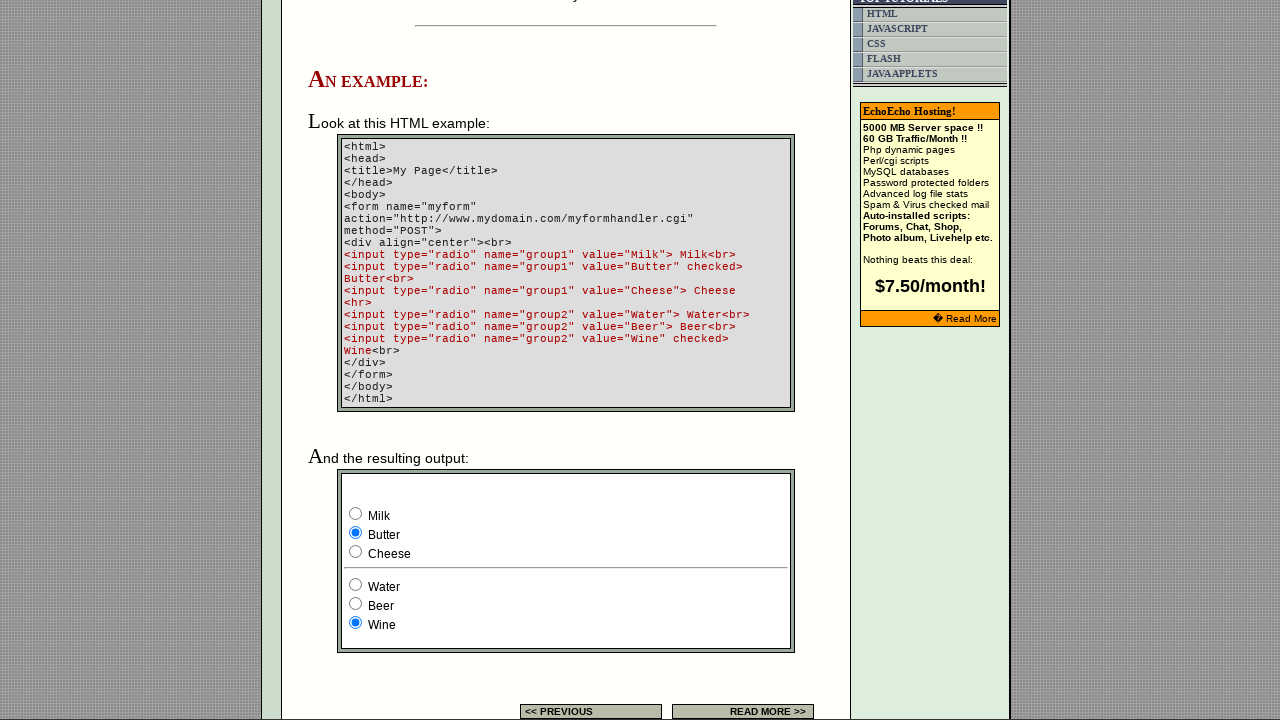

Retrieved count of group 1 radio buttons: 3
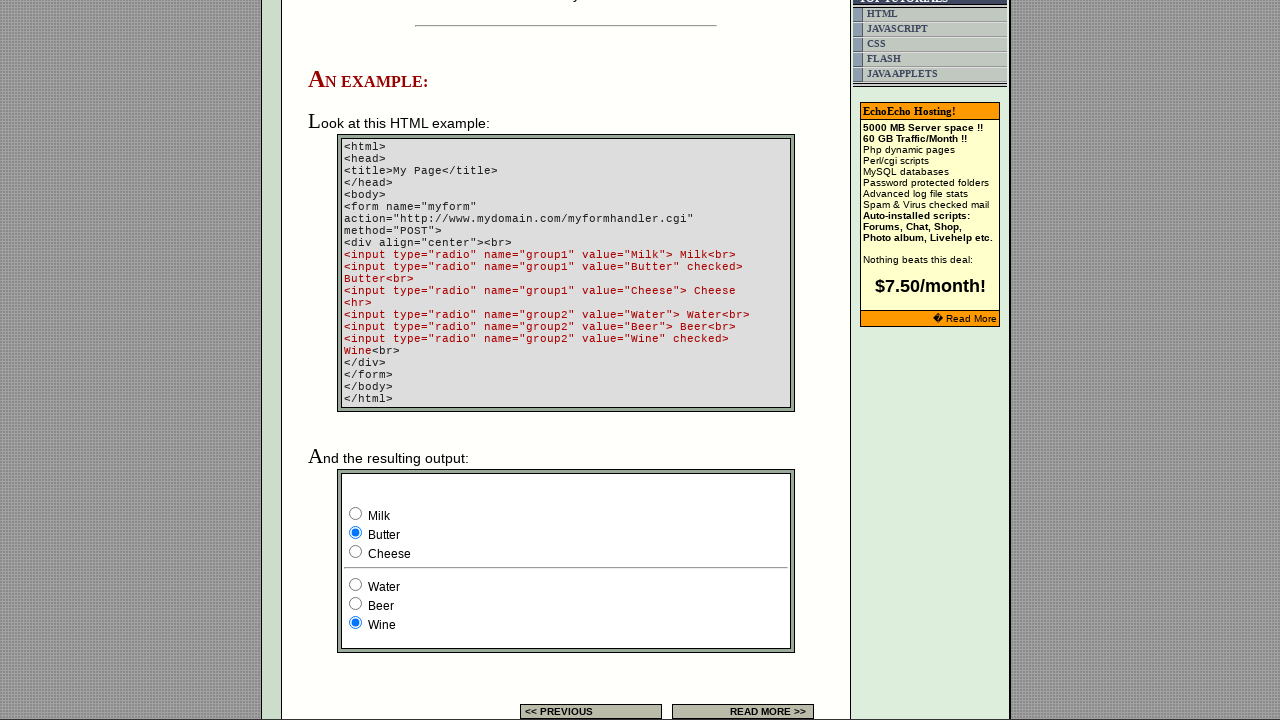

Clicked group 1 radio button at index 0 at (356, 514) on input[name='group1'] >> nth=0
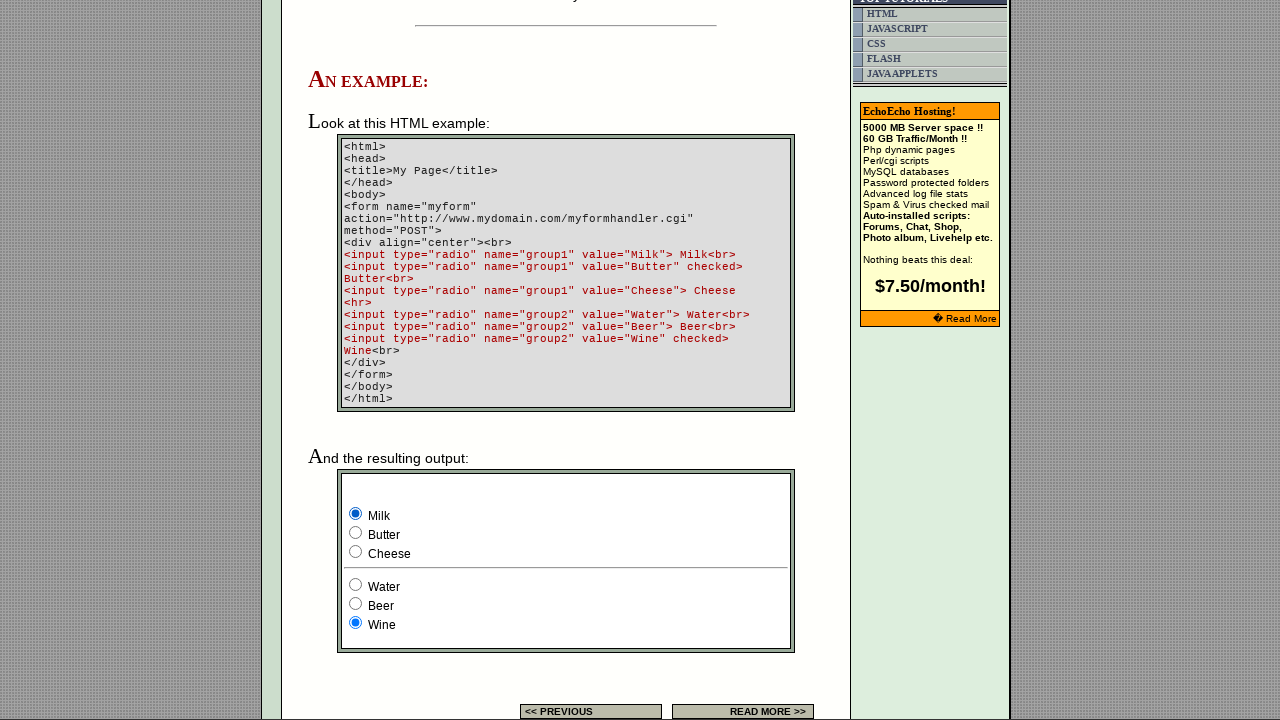

Clicked group 2 radio button at index 0 at (356, 584) on input[name='group2'] >> nth=0
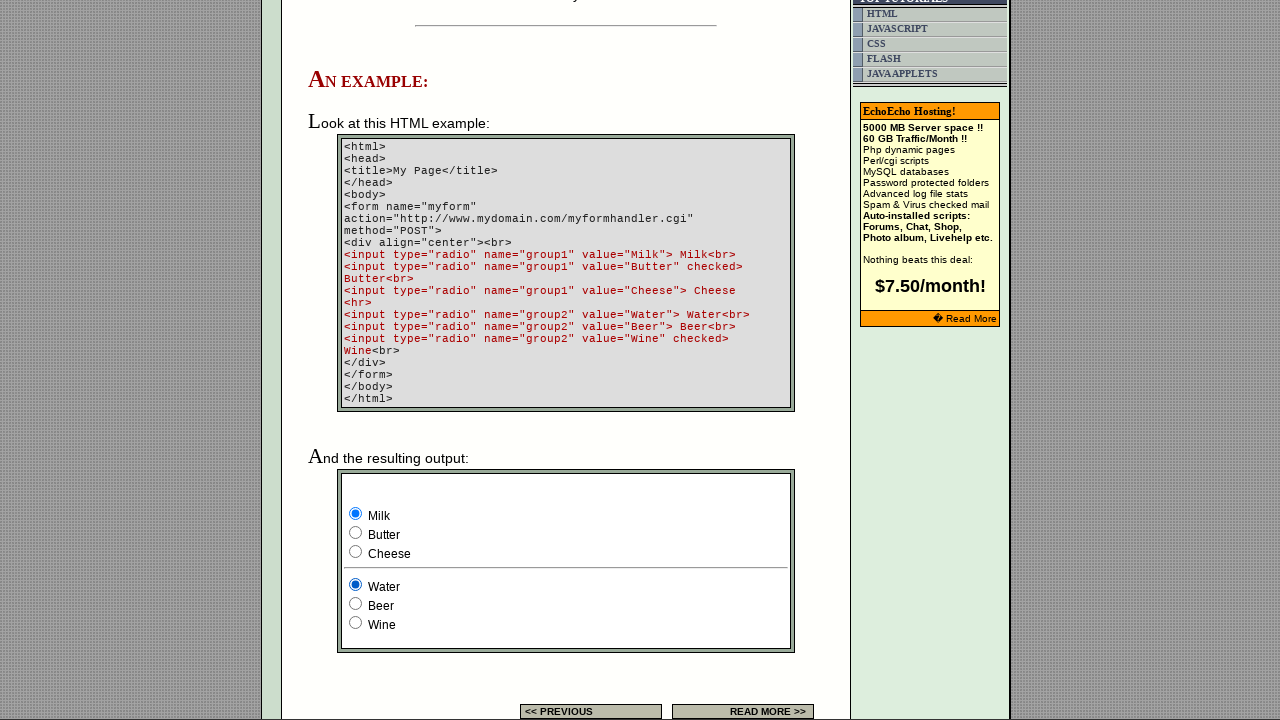

Waited 1 second to observe radio button selection at index 0
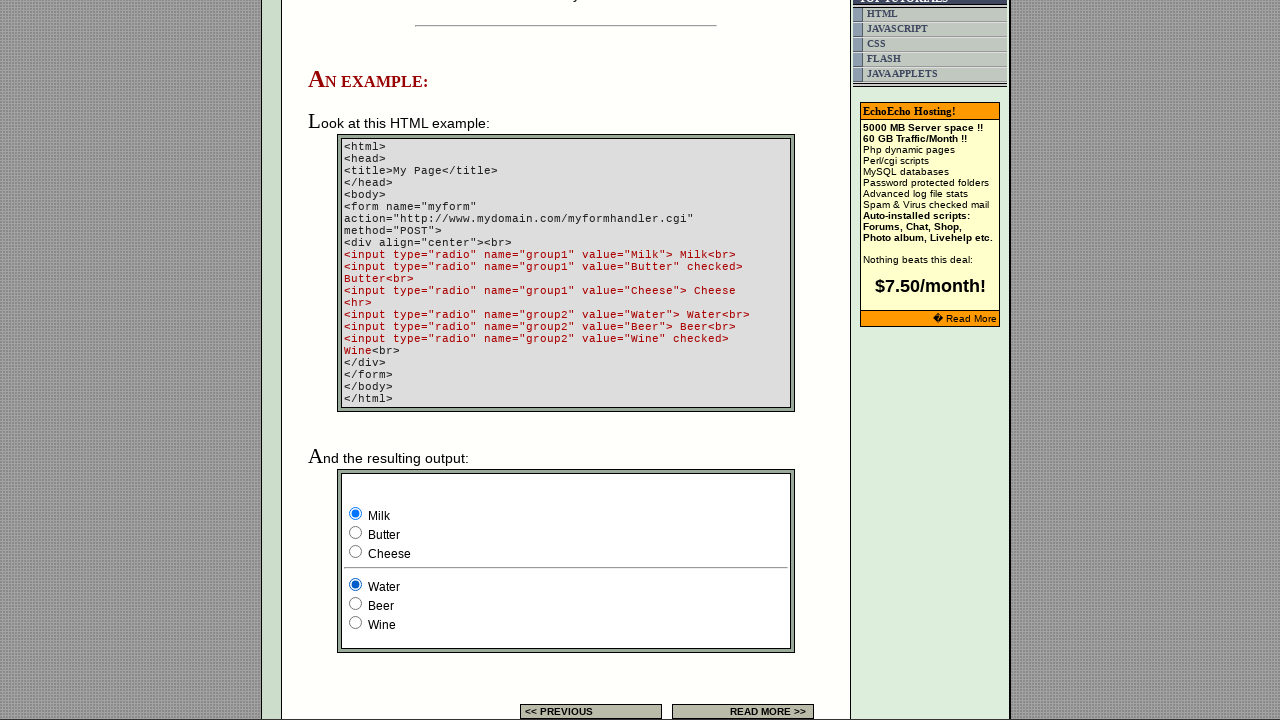

Clicked group 1 radio button at index 1 at (356, 532) on input[name='group1'] >> nth=1
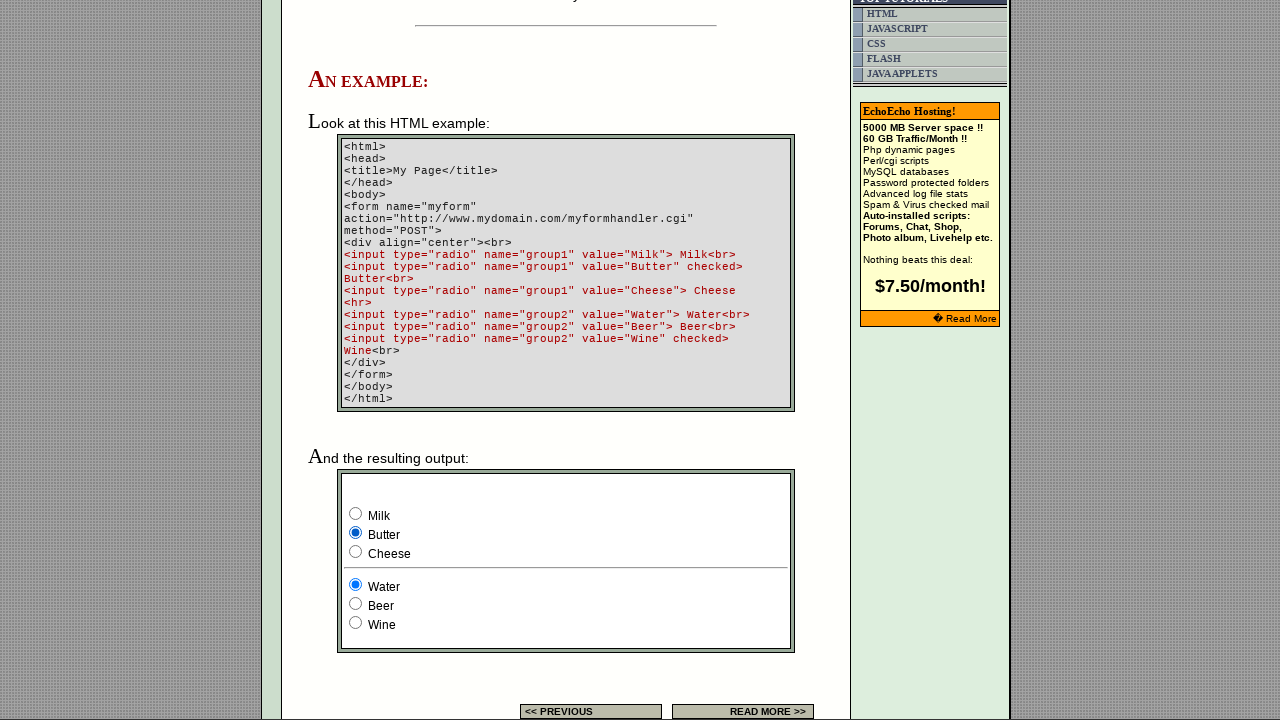

Clicked group 2 radio button at index 1 at (356, 604) on input[name='group2'] >> nth=1
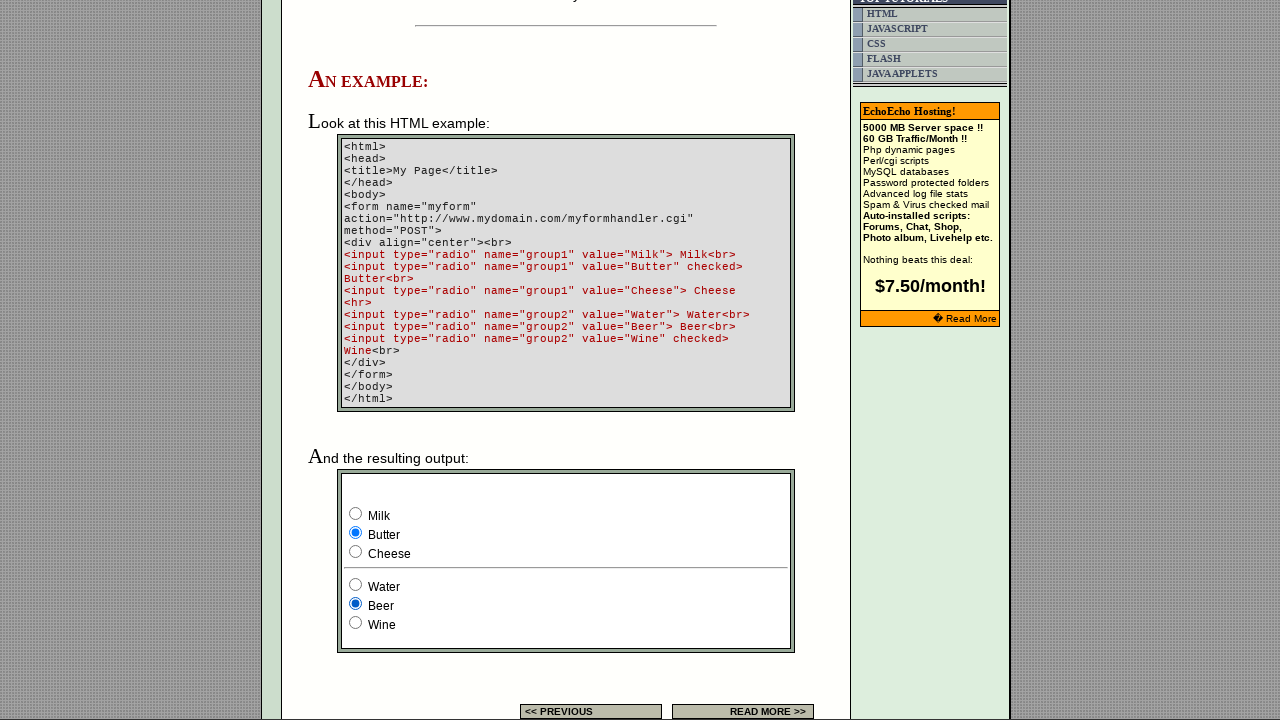

Waited 1 second to observe radio button selection at index 1
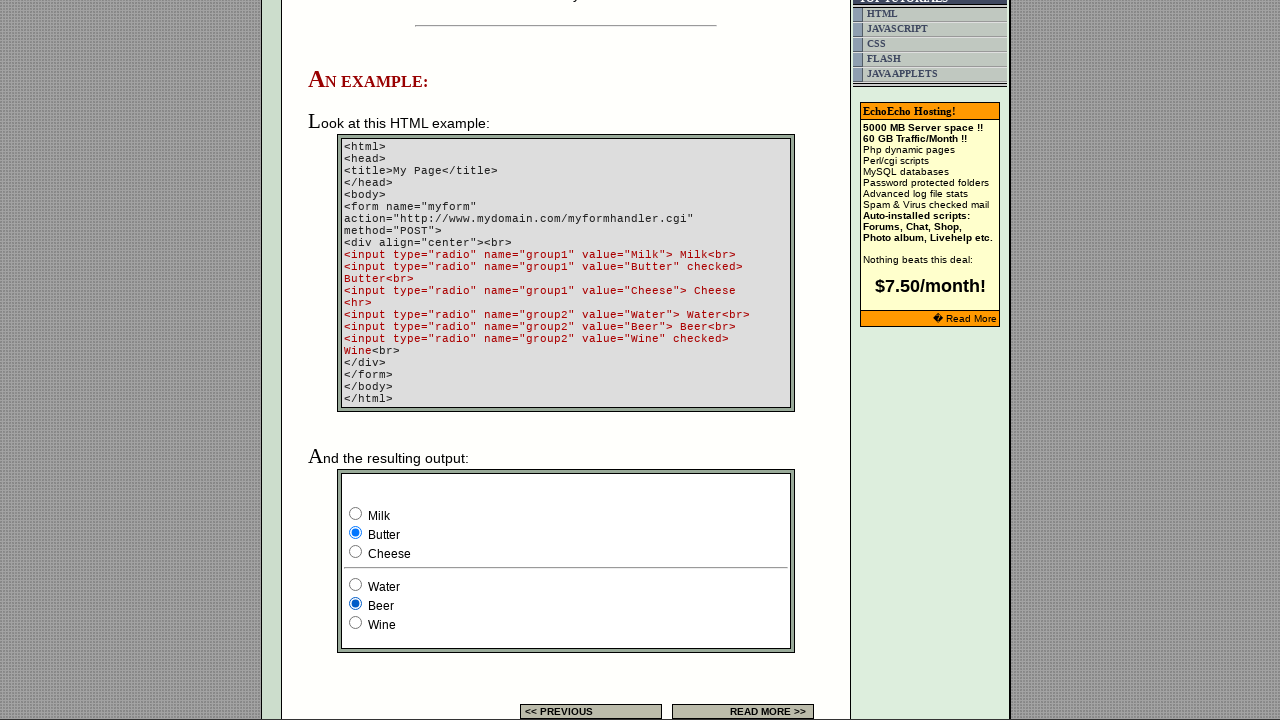

Clicked group 1 radio button at index 2 at (356, 552) on input[name='group1'] >> nth=2
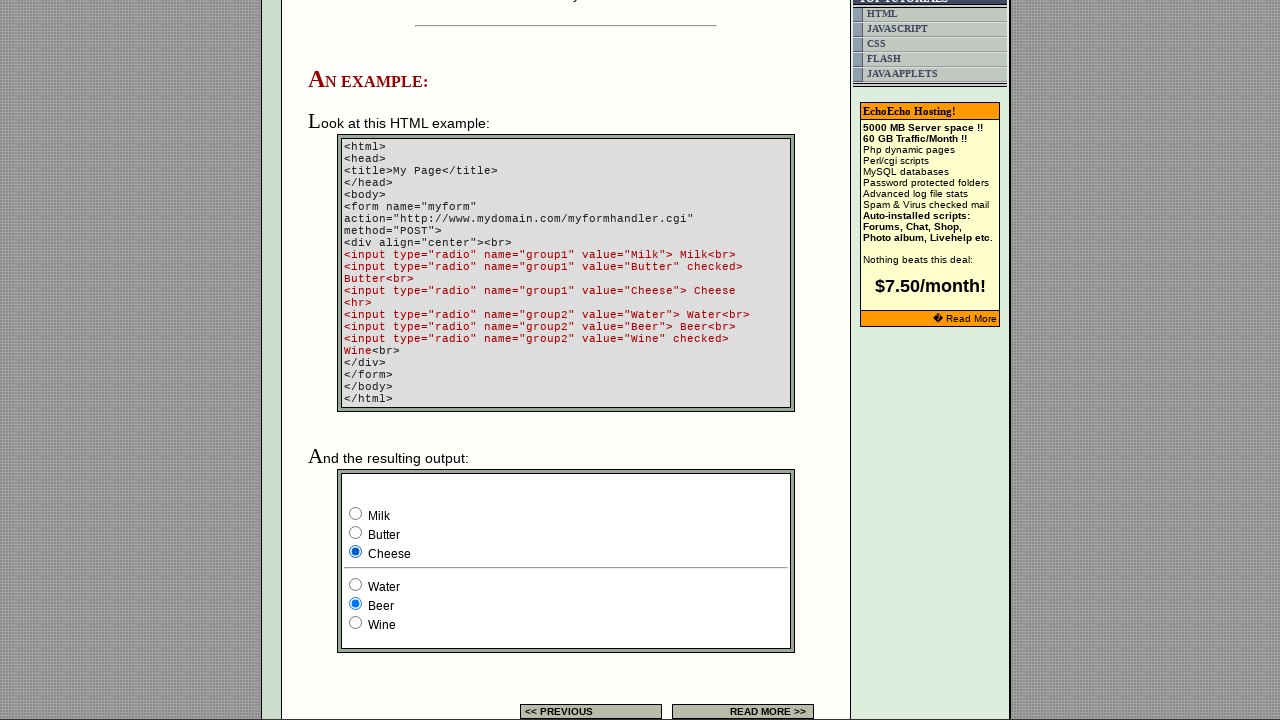

Clicked group 2 radio button at index 2 at (356, 622) on input[name='group2'] >> nth=2
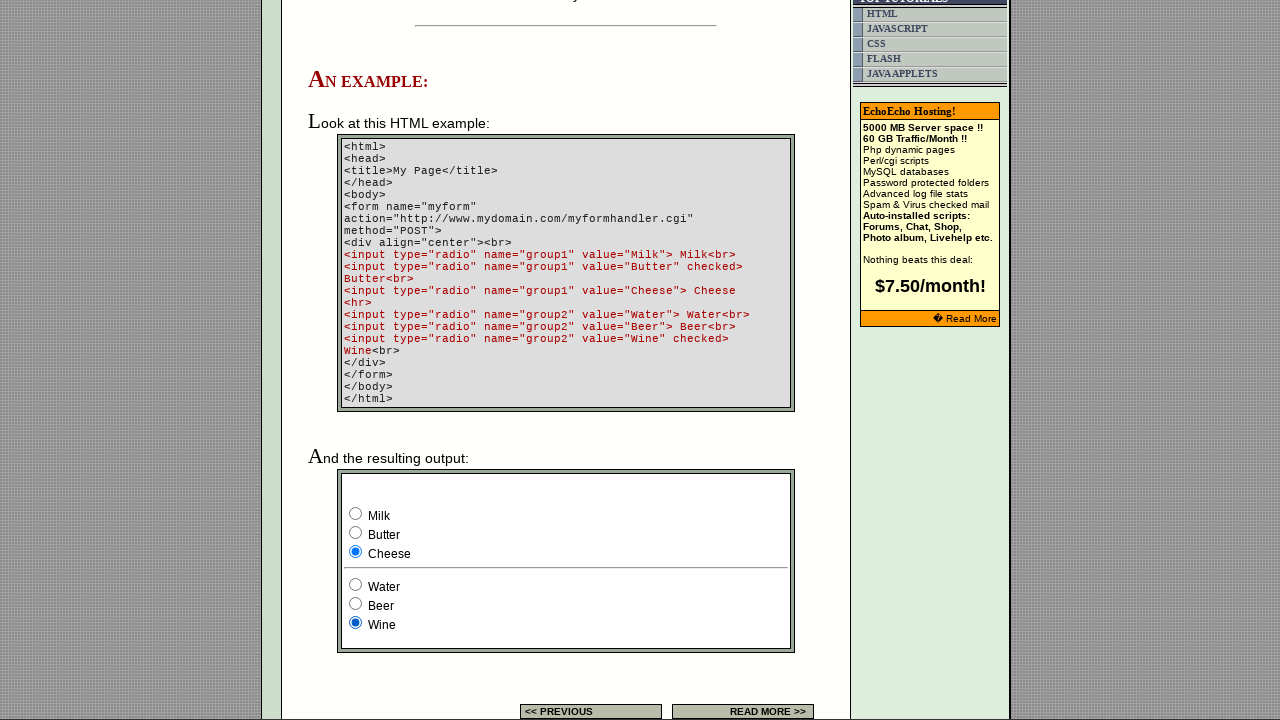

Waited 1 second to observe radio button selection at index 2
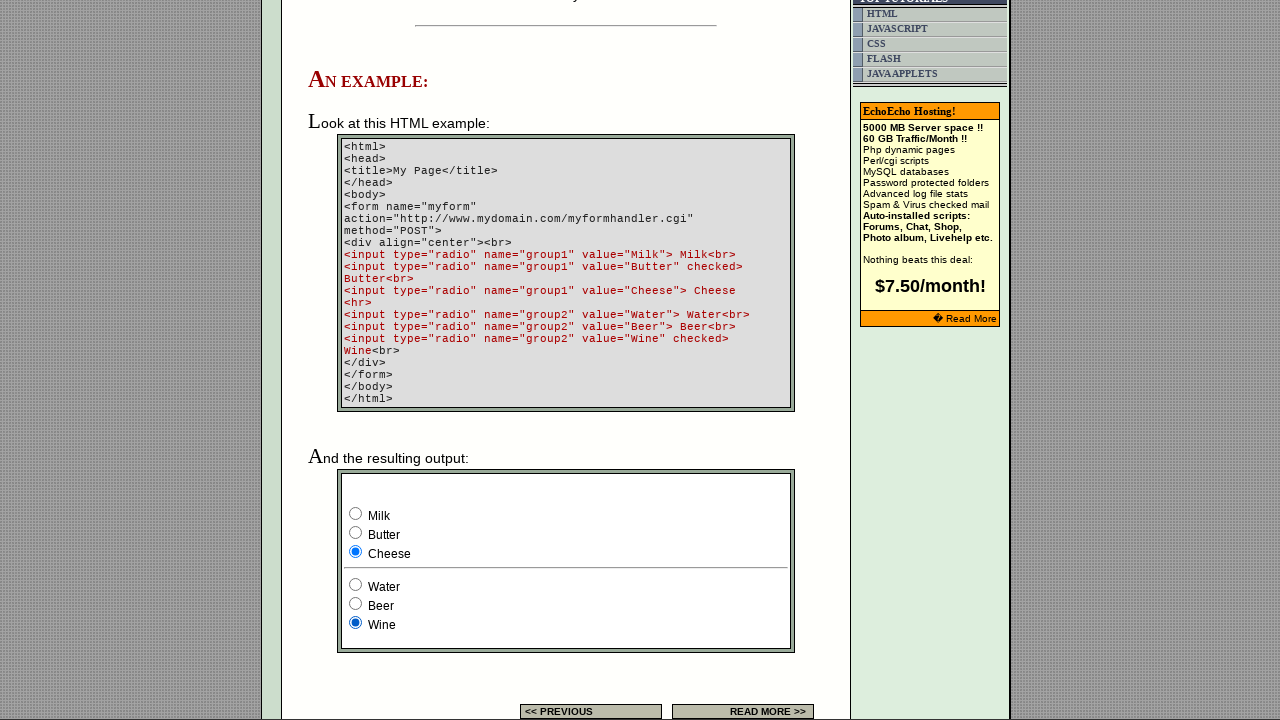

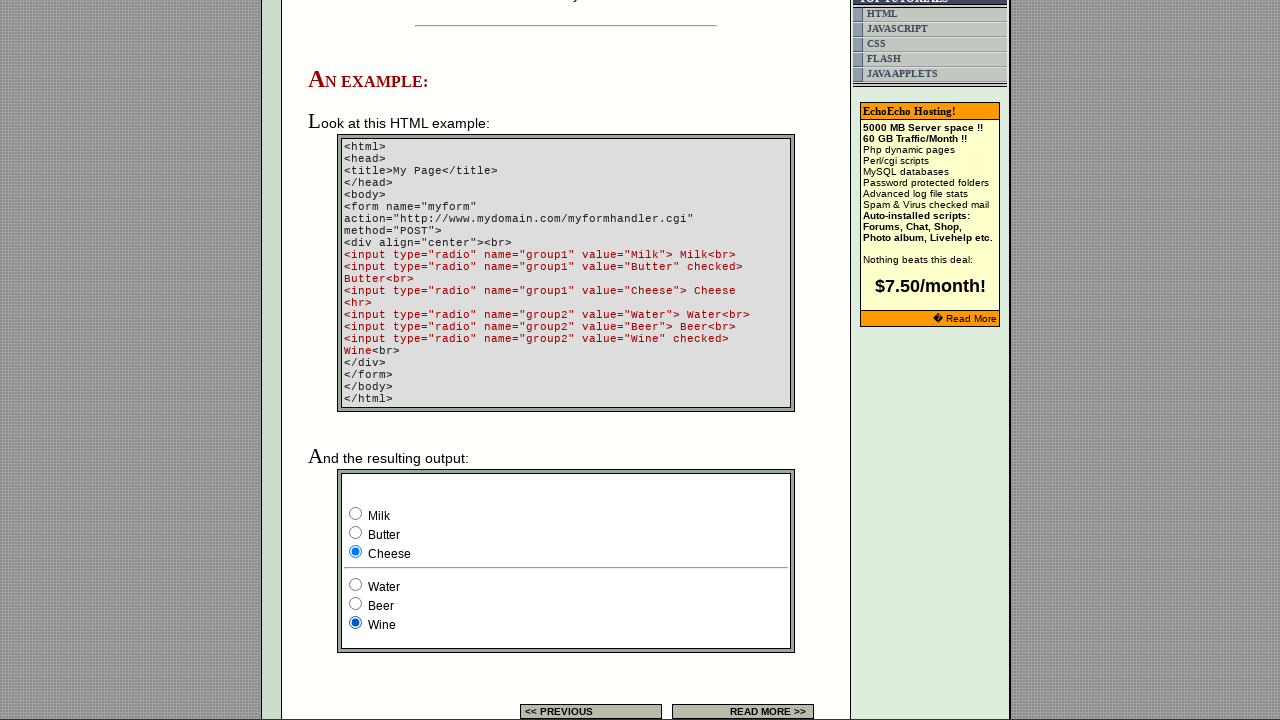